Tests window handling functionality by opening a new window via a link, switching between windows, and verifying content in both windows

Starting URL: https://the-internet.herokuapp.com/windows

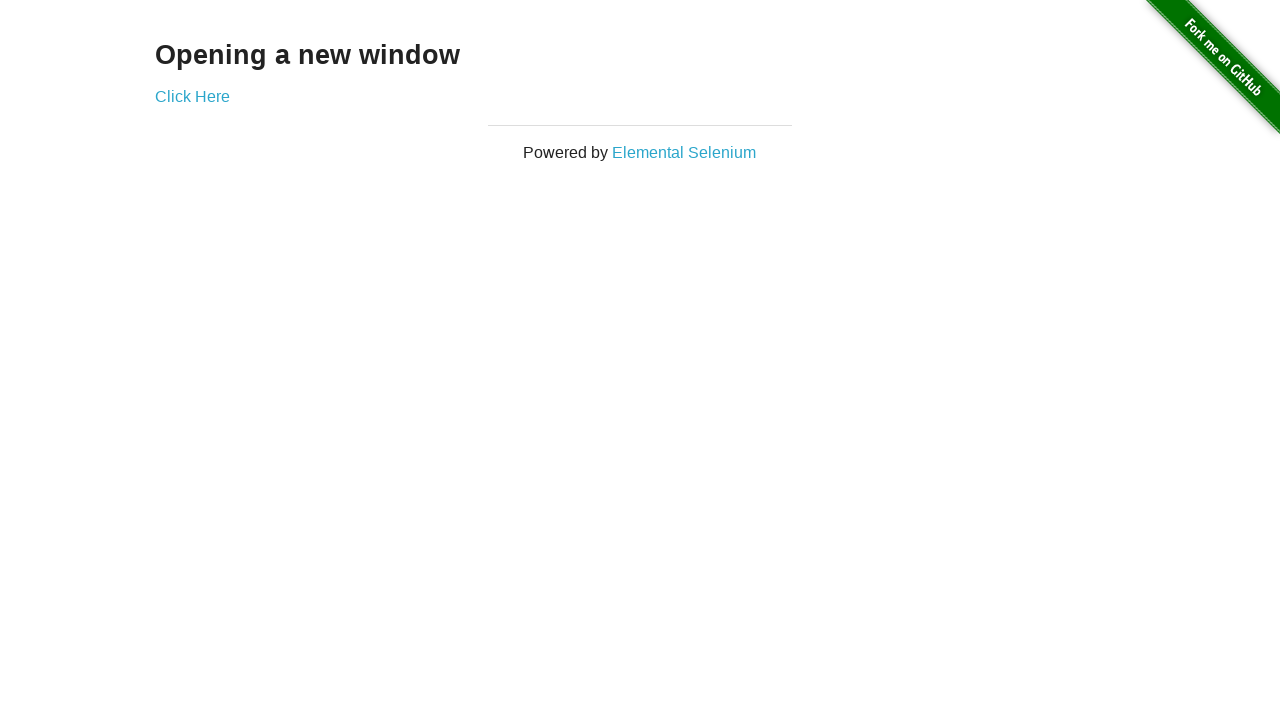

Clicked 'Click Here' link to open new window at (192, 96) on text=Click Here
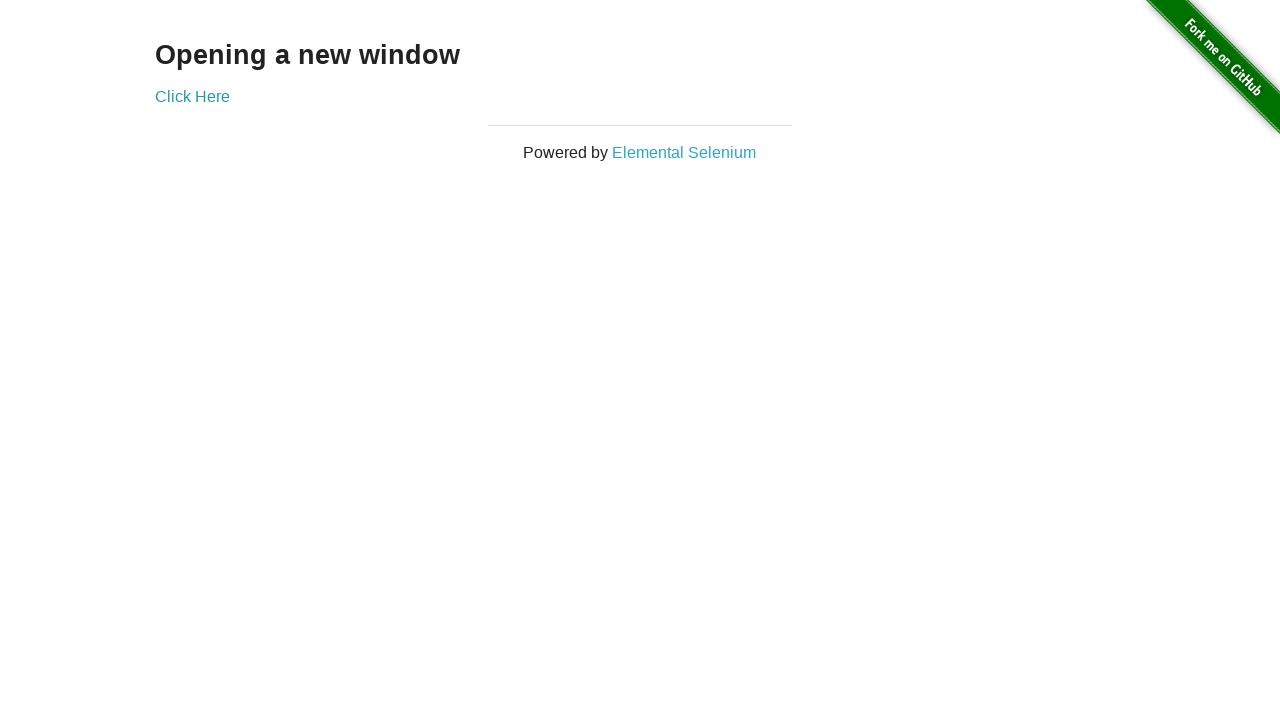

New window opened and captured
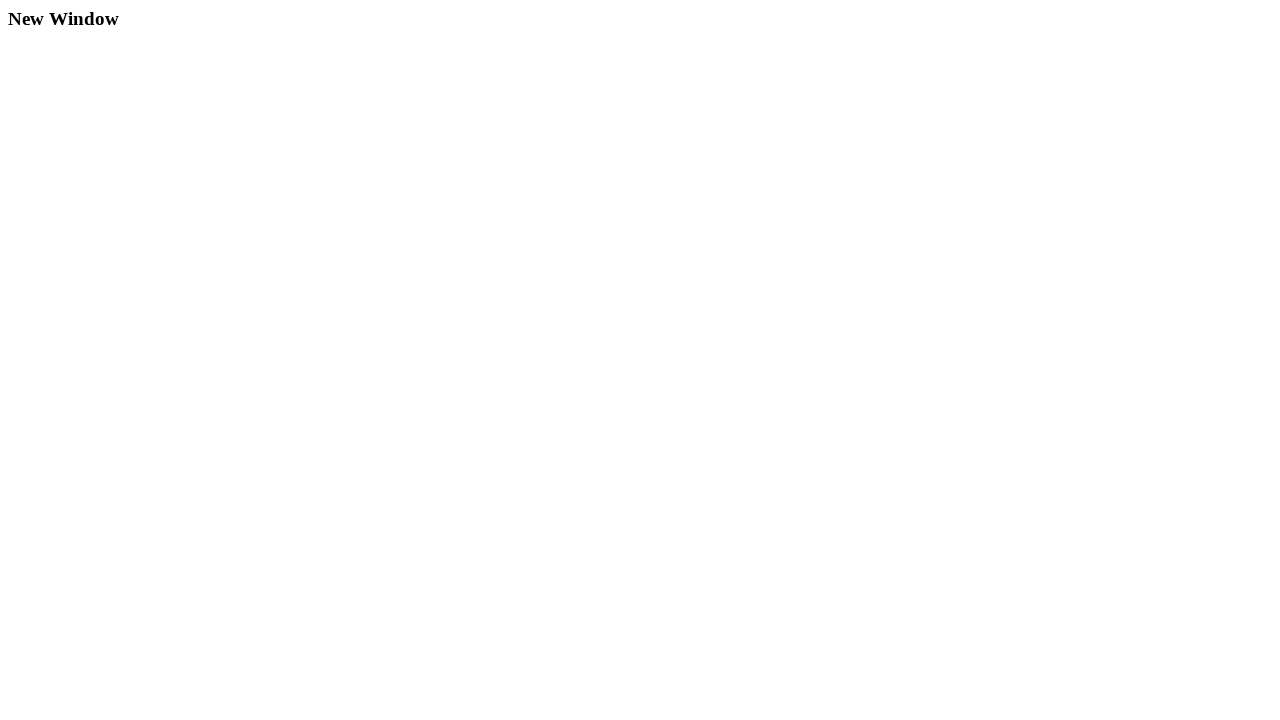

New window page fully loaded
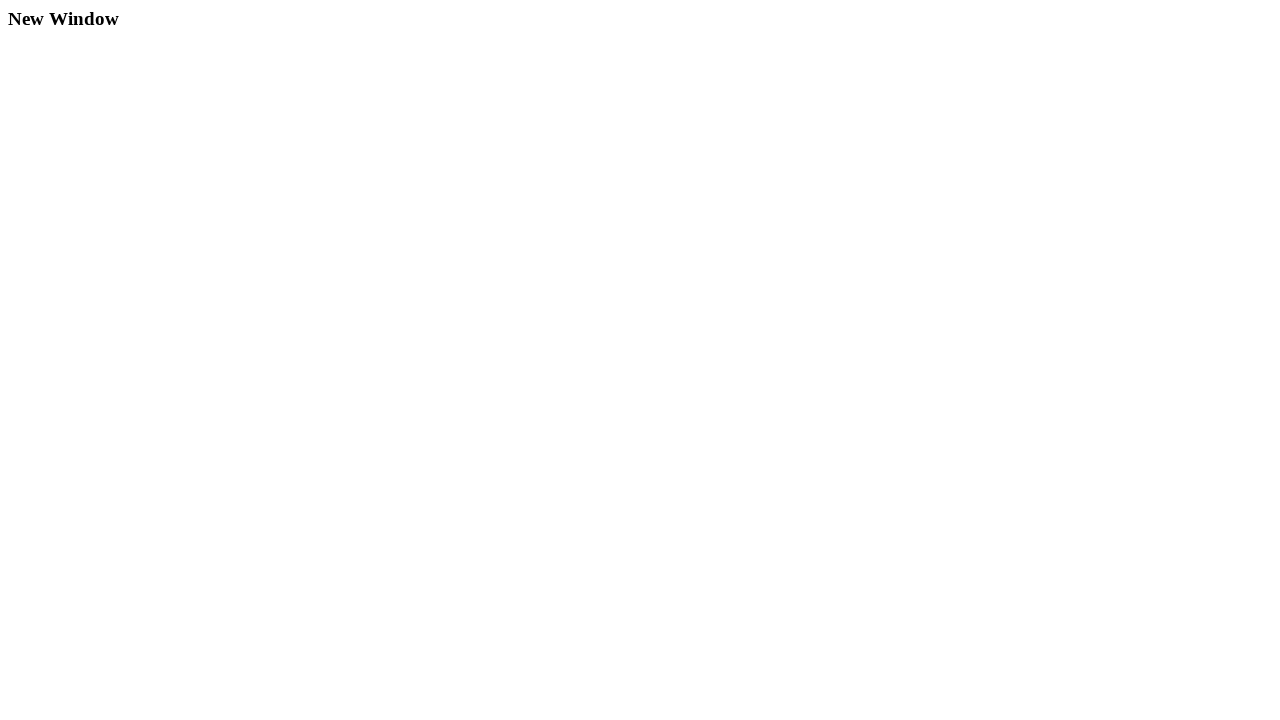

Retrieved heading text from new window: 'New Window'
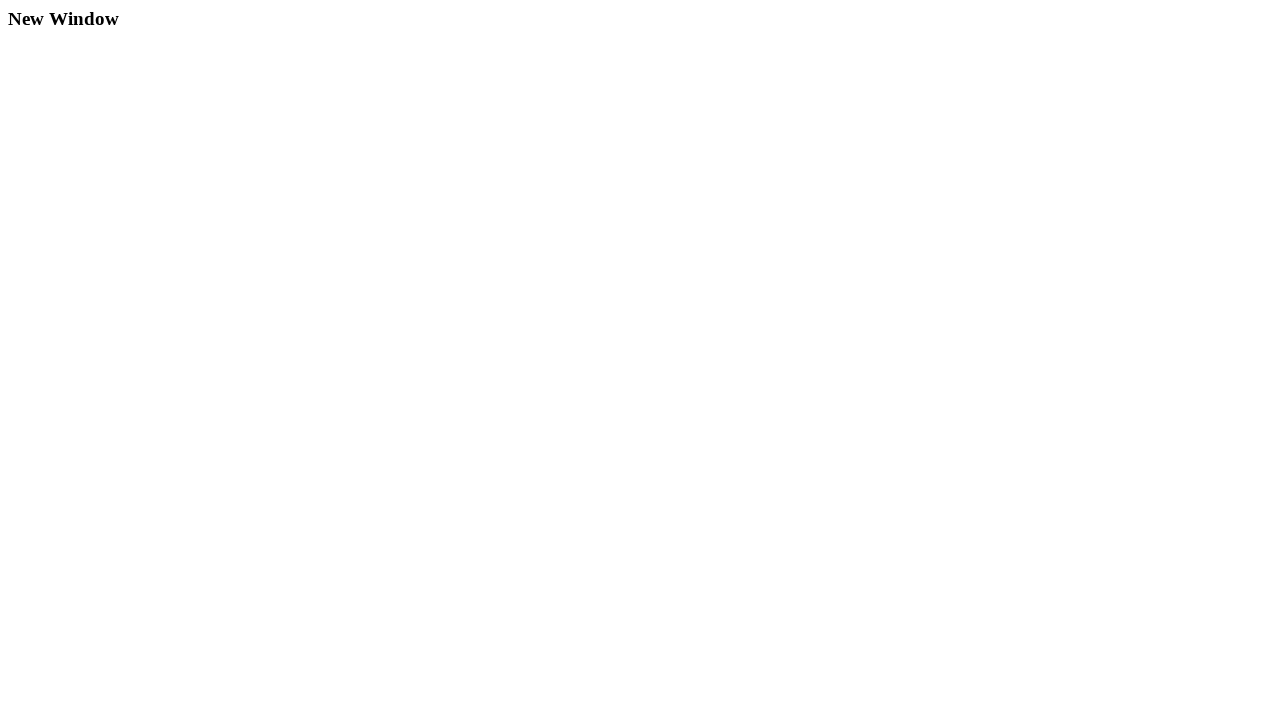

Closed new window
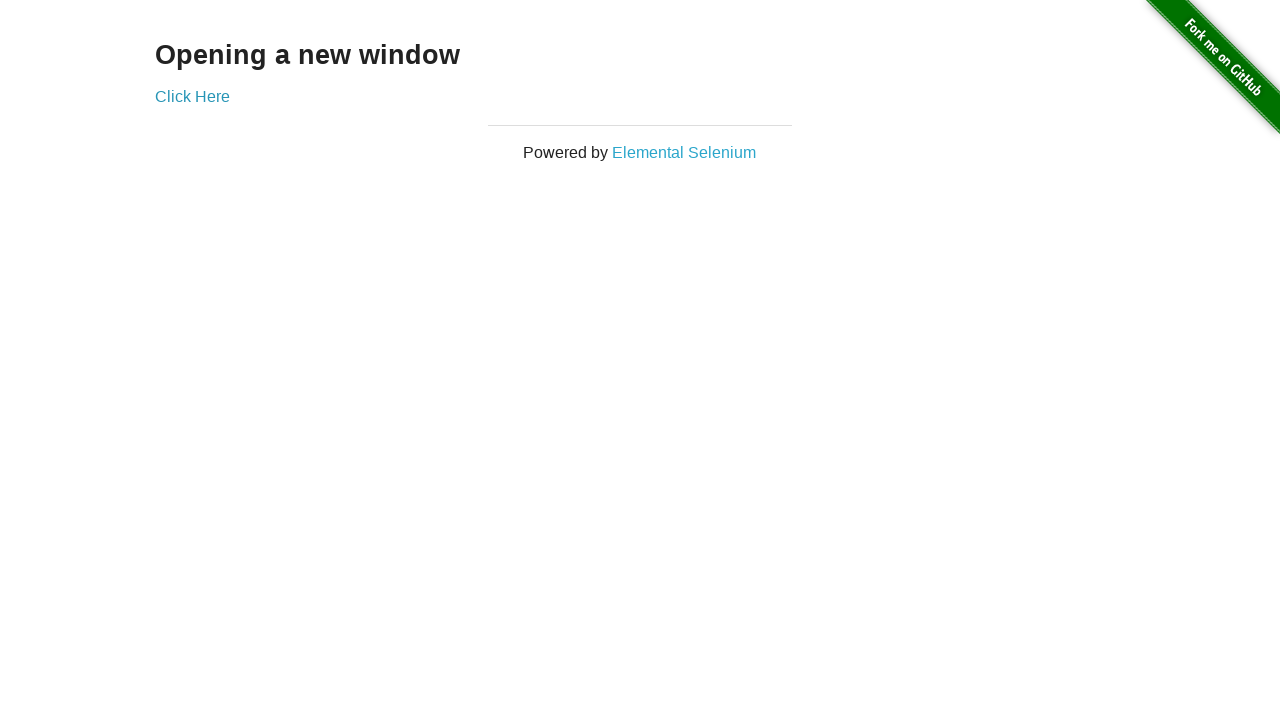

Verified original window heading is 'Opening a new window'
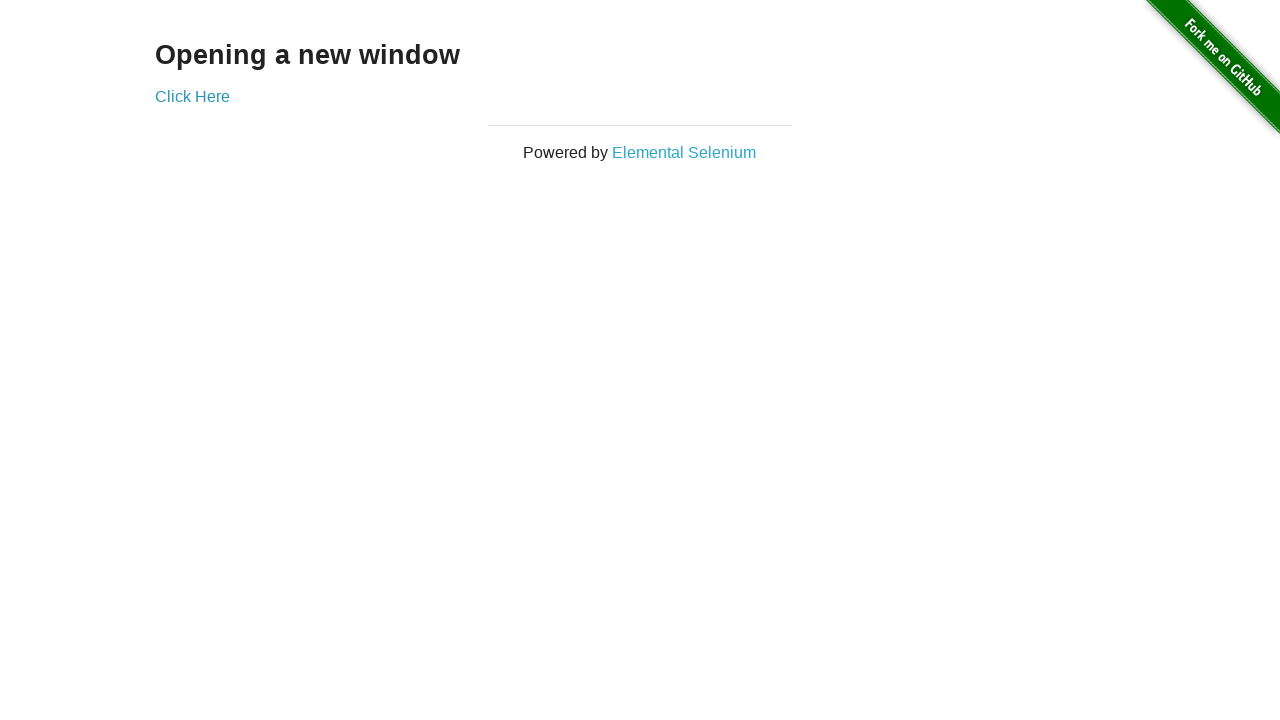

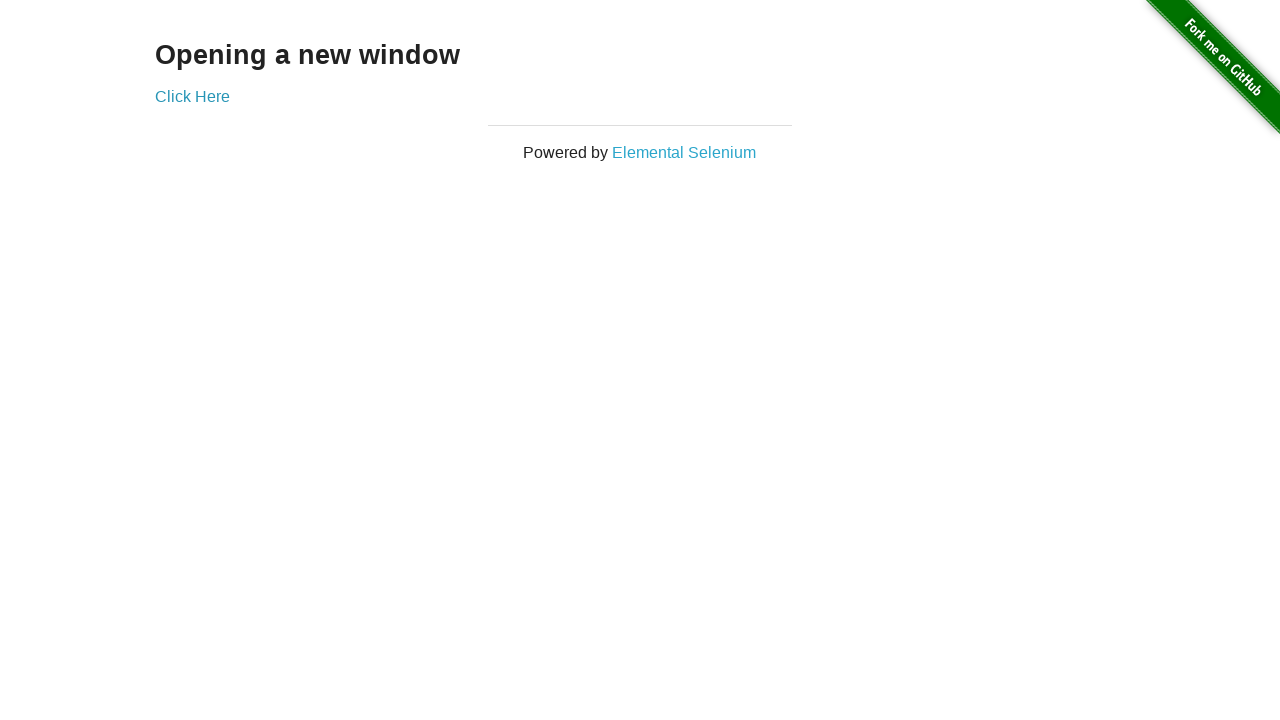